Navigates to AXA Investment Managers website and then to OpenMRS demo login page, verifying both pages load successfully by checking their titles.

Starting URL: http://www.axa-im.com

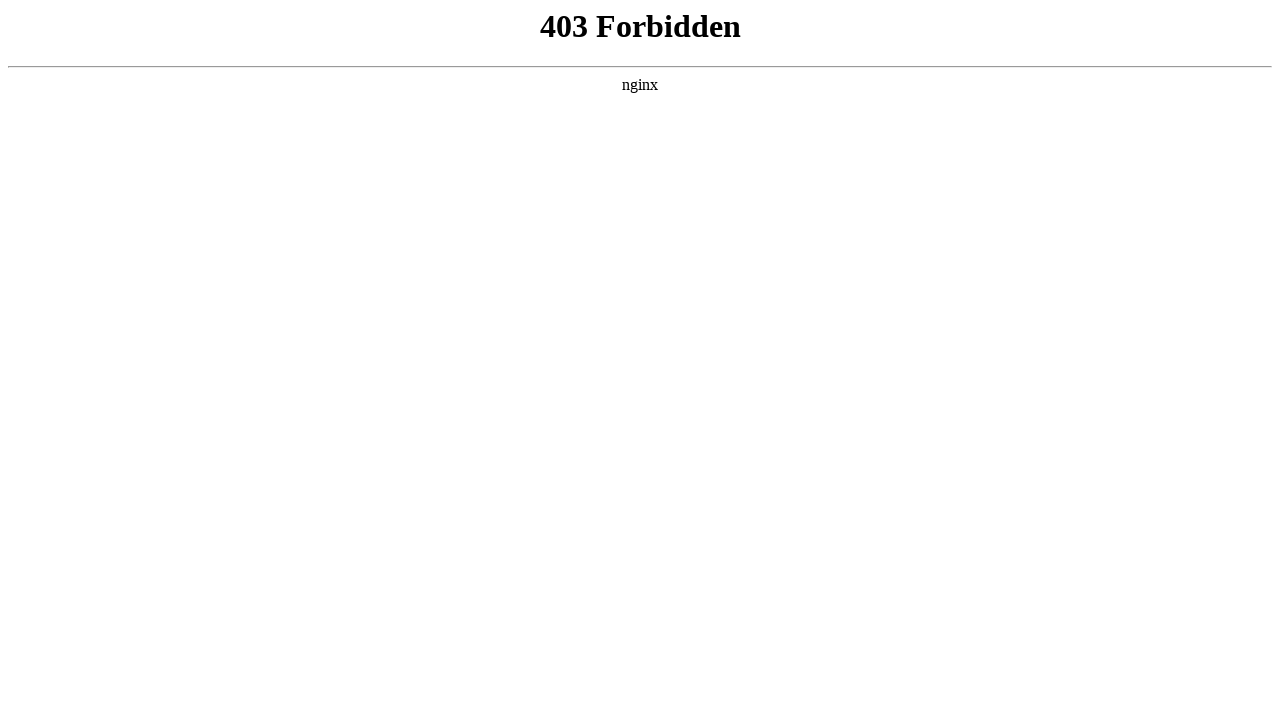

AXA Investment Managers page loaded (domcontentloaded state)
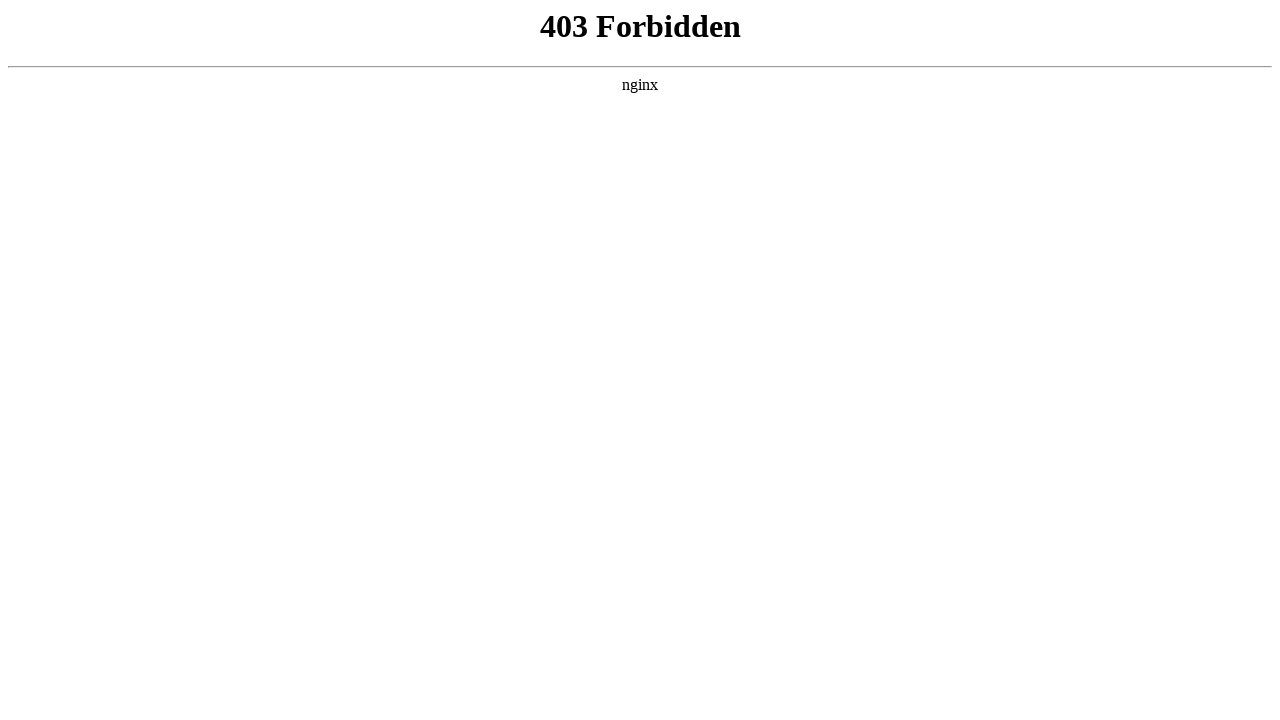

Navigated to OpenMRS demo login page
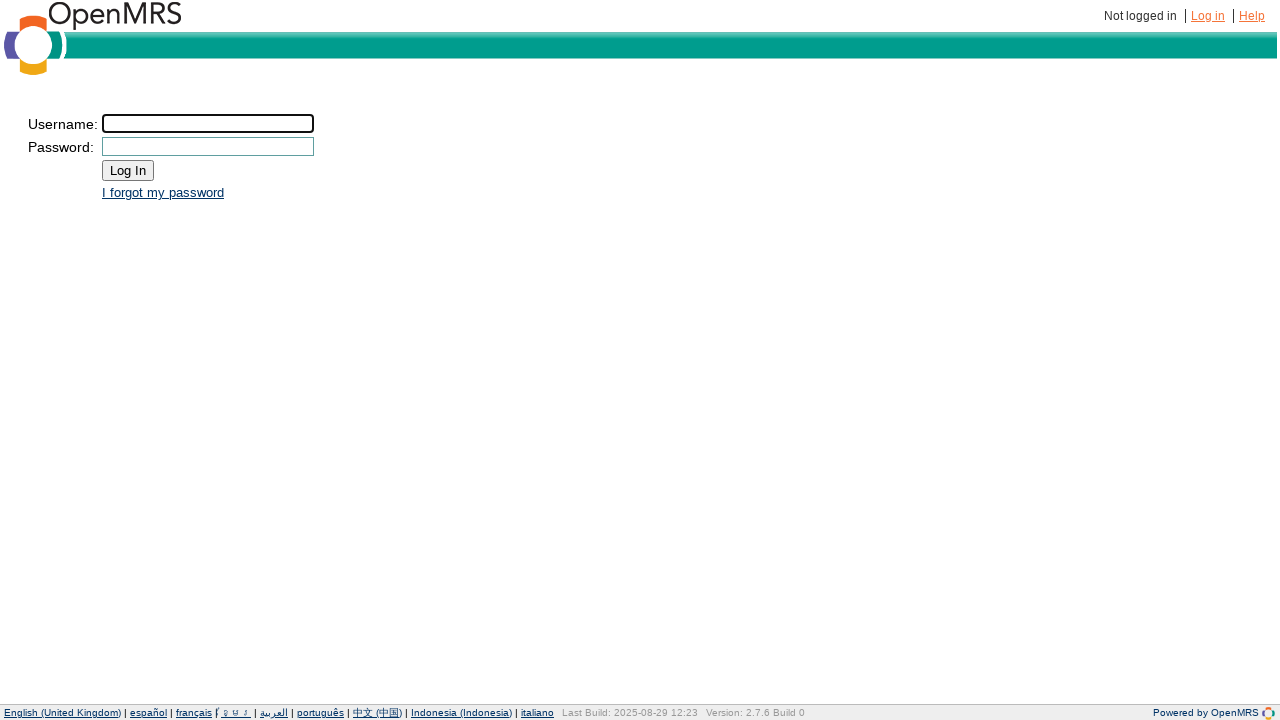

OpenMRS demo login page loaded (domcontentloaded state)
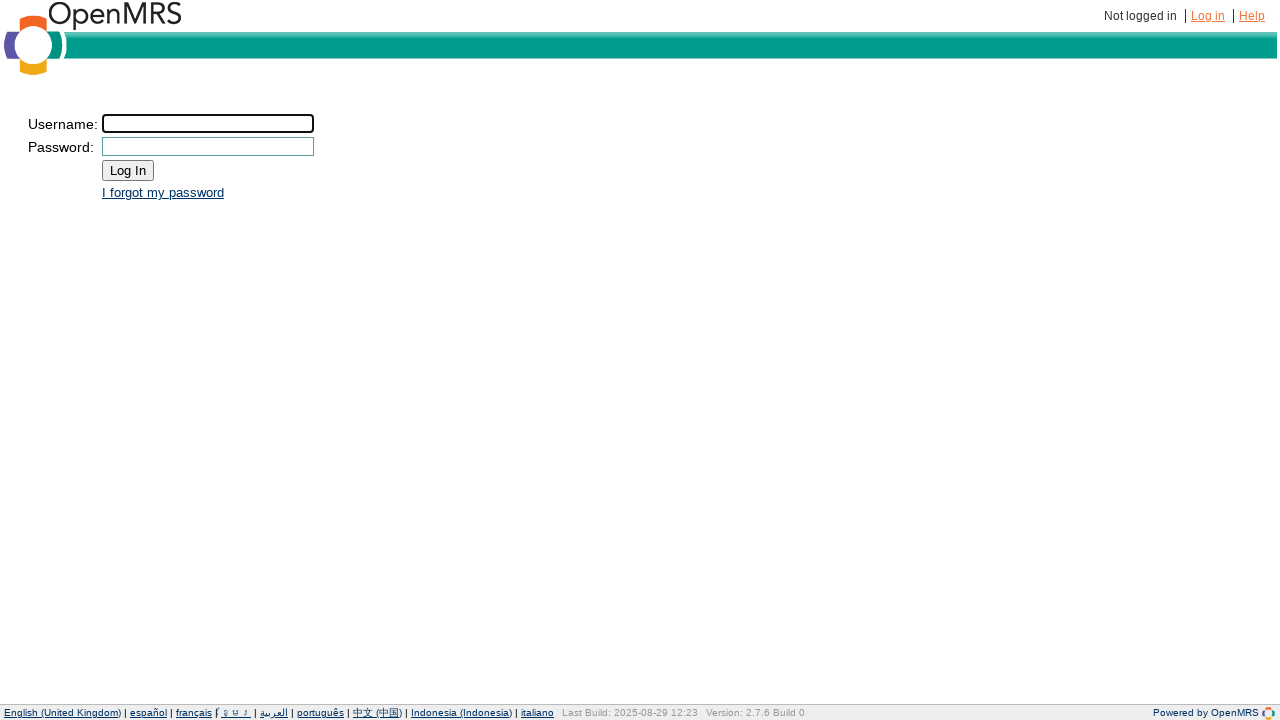

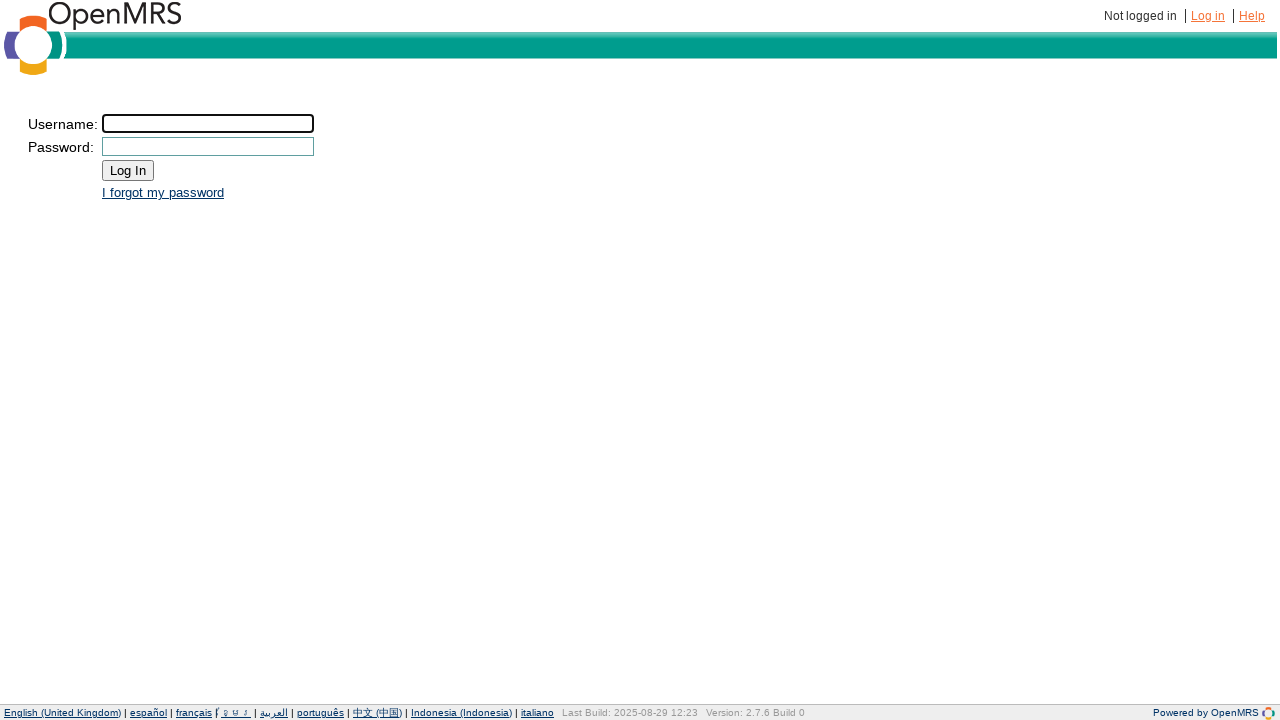